Navigates to a GitHub user profile and clicks on a repository link to verify it navigates to the correct repository

Starting URL: https://github.com/kristinamarkova

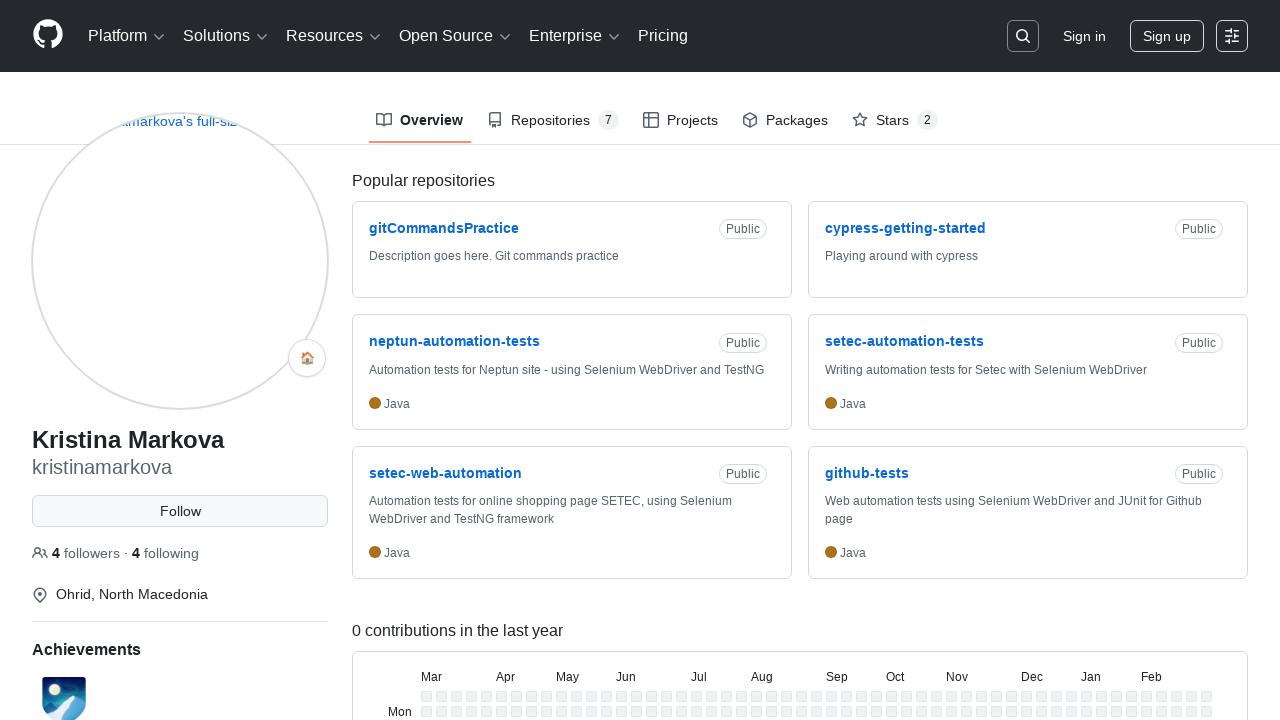

Clicked on gitCommandsPractice repository link at (444, 228) on text="gitCommandsPractice"
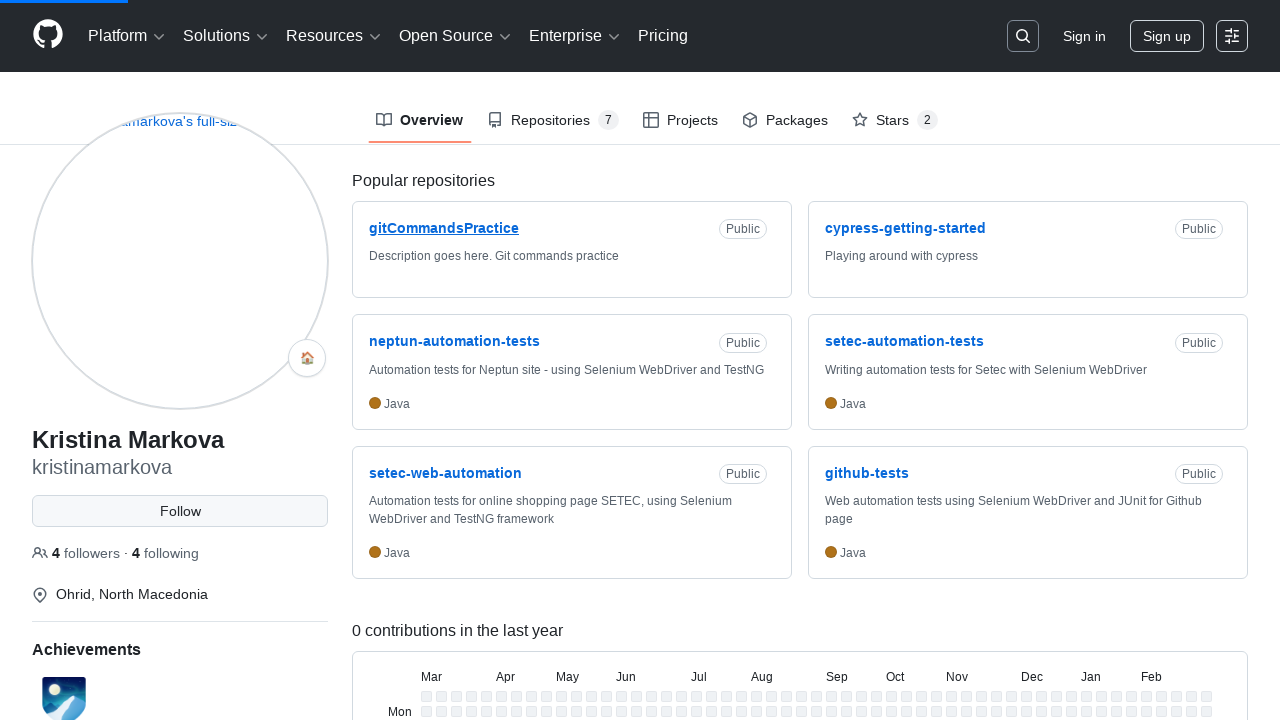

Navigation to gitCommandsPractice repository completed
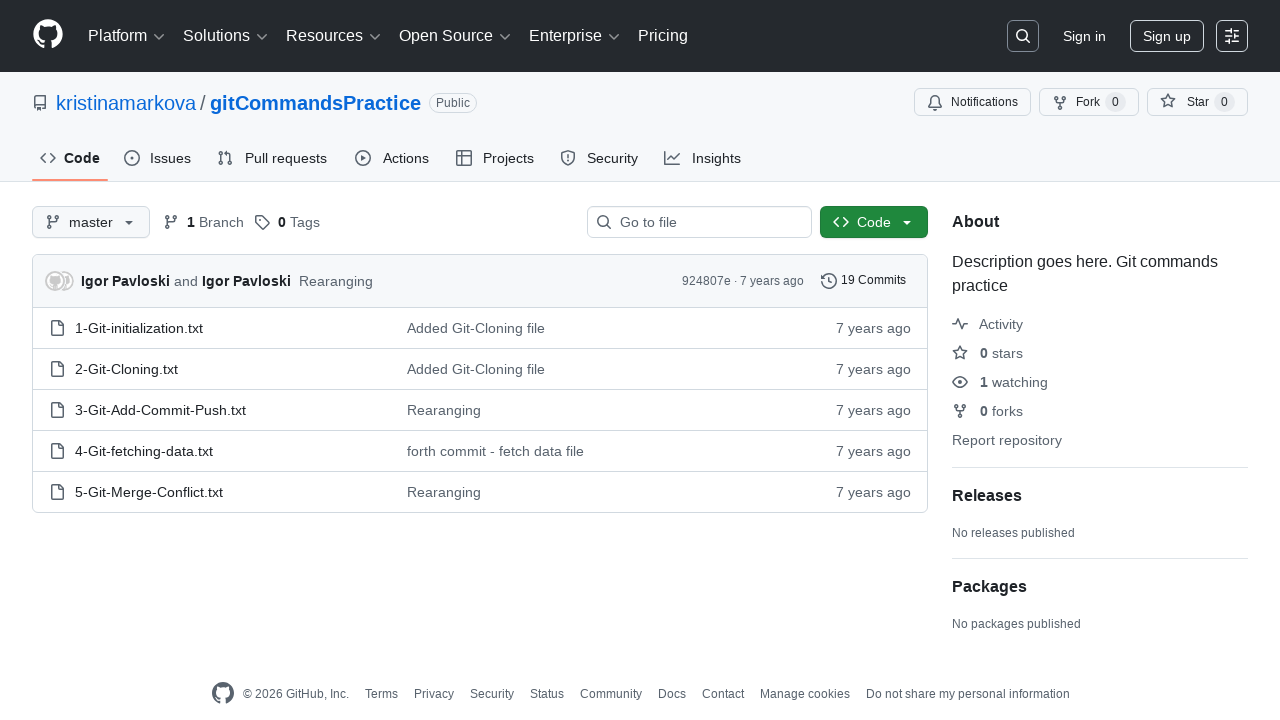

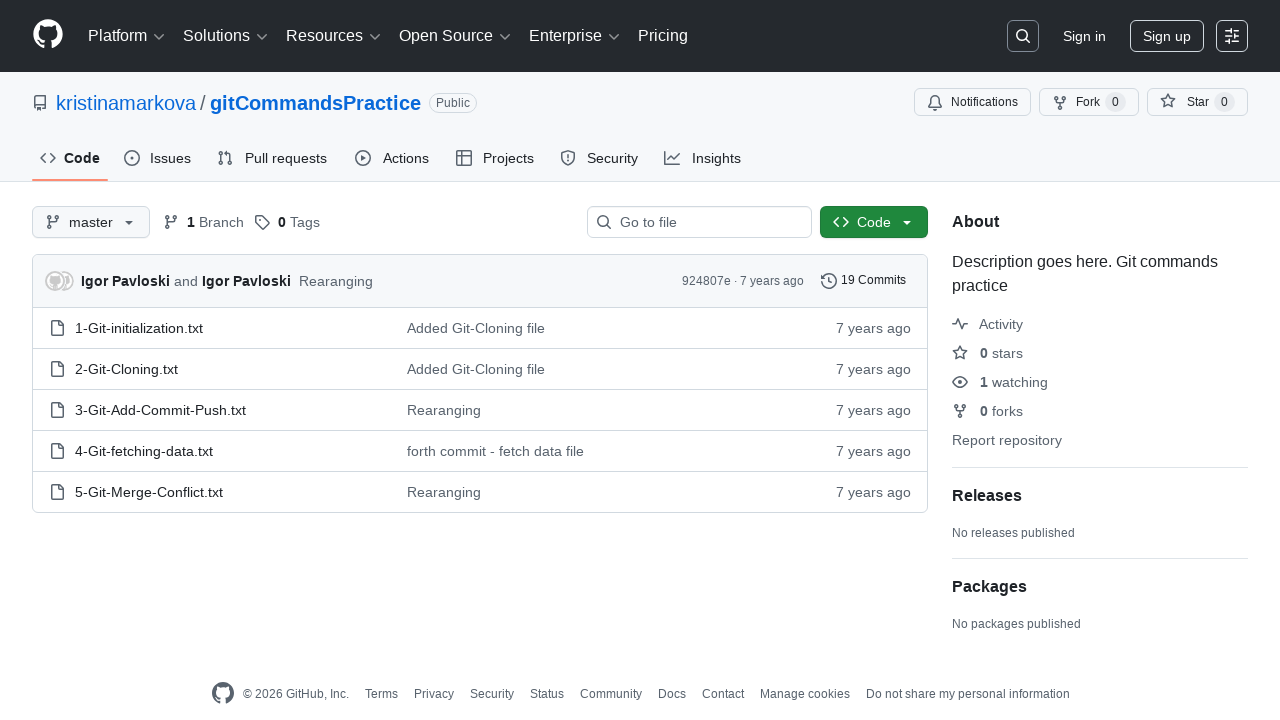